Tests Indian Railways train search by entering departure and arrival stations, then verifies train list results are displayed

Starting URL: https://erail.in/

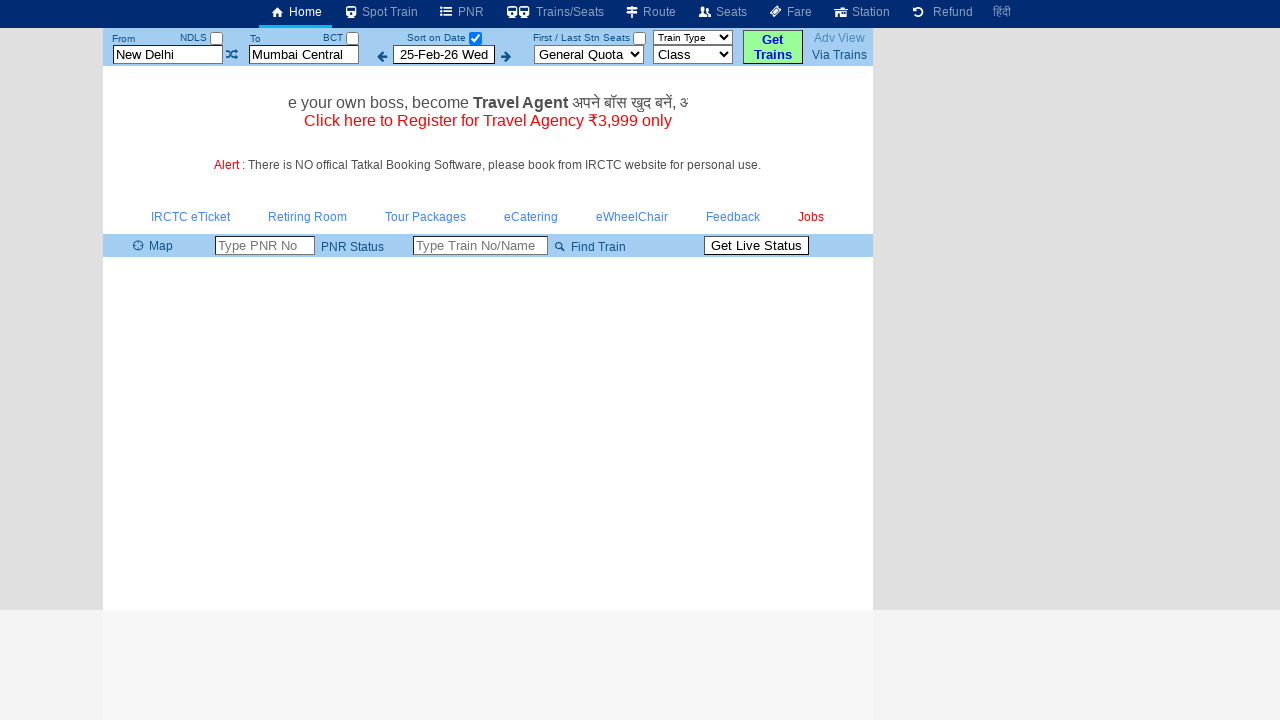

Cleared departure station input field on input#txtStationFrom
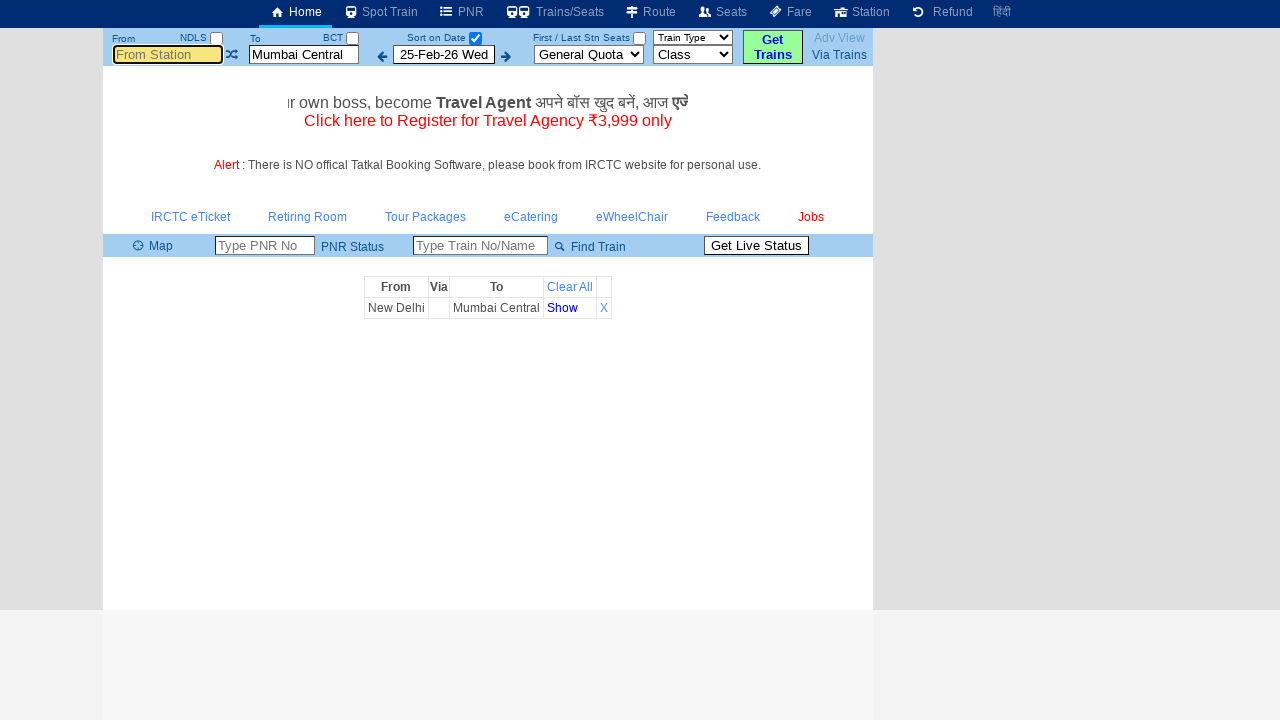

Filled departure station with 'MDU' on input#txtStationFrom
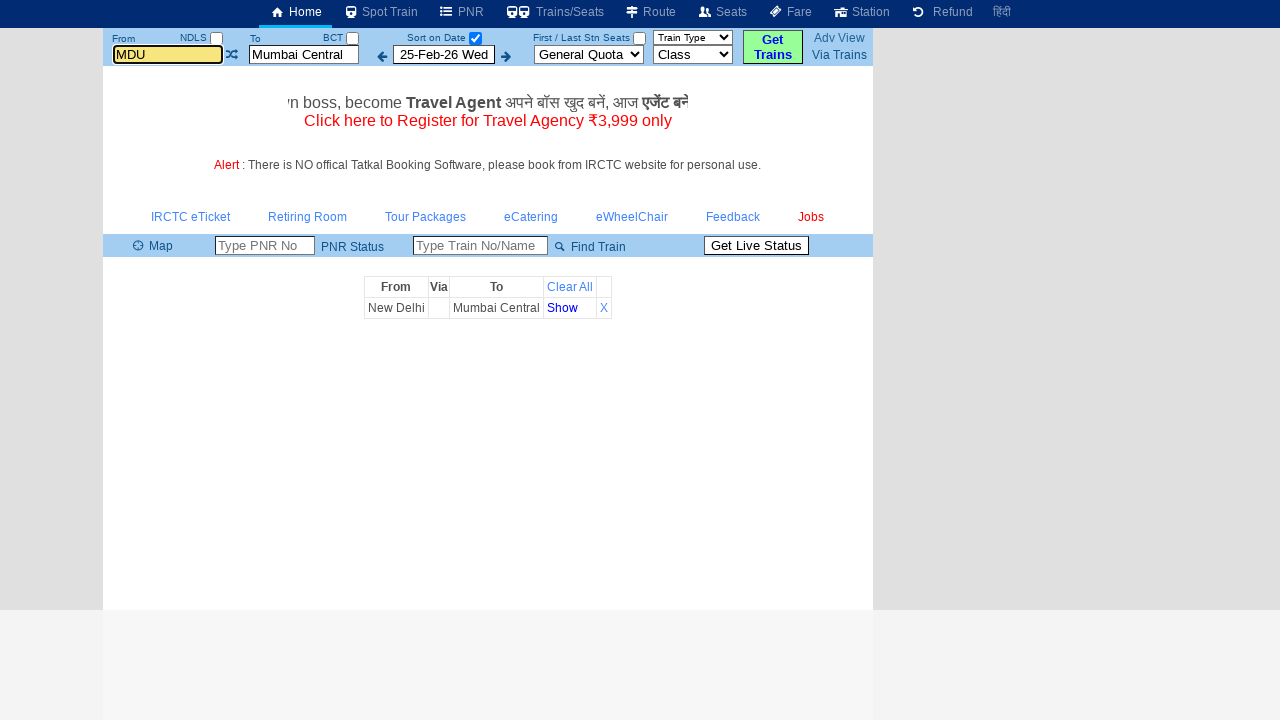

Pressed Tab to navigate from departure station field on input#txtStationFrom
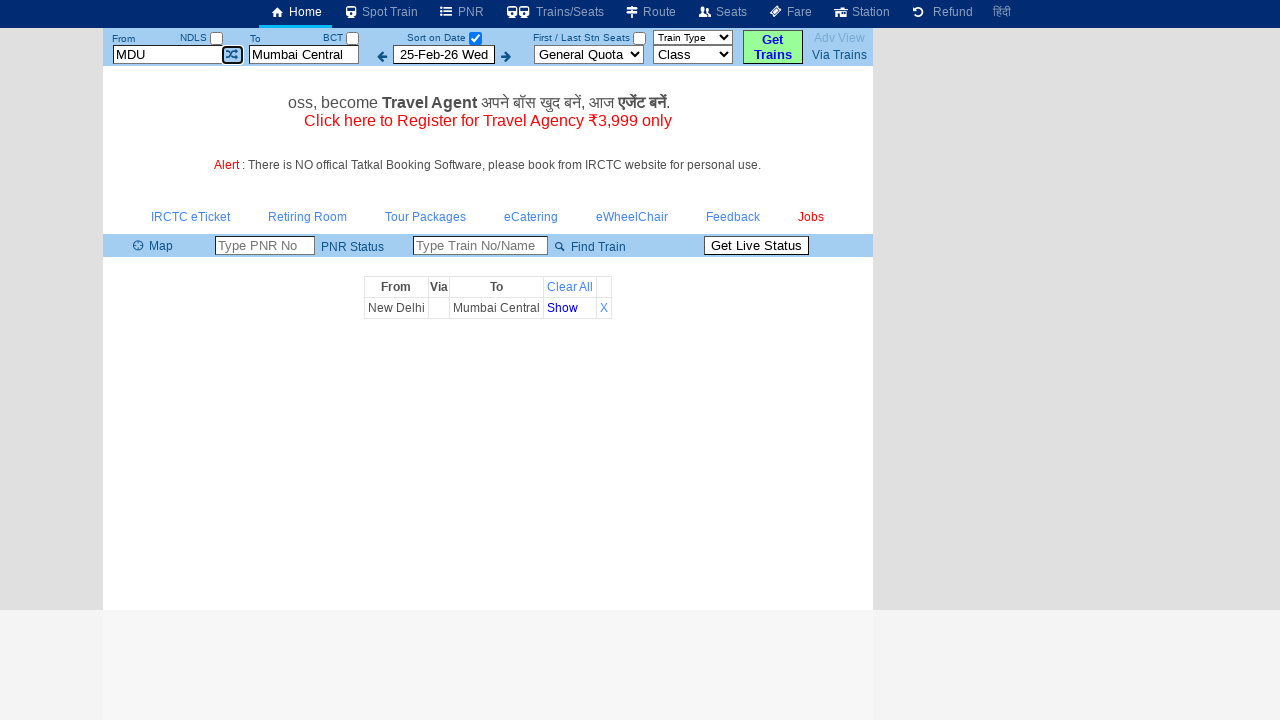

Pressed Enter to confirm departure station on input#txtStationFrom
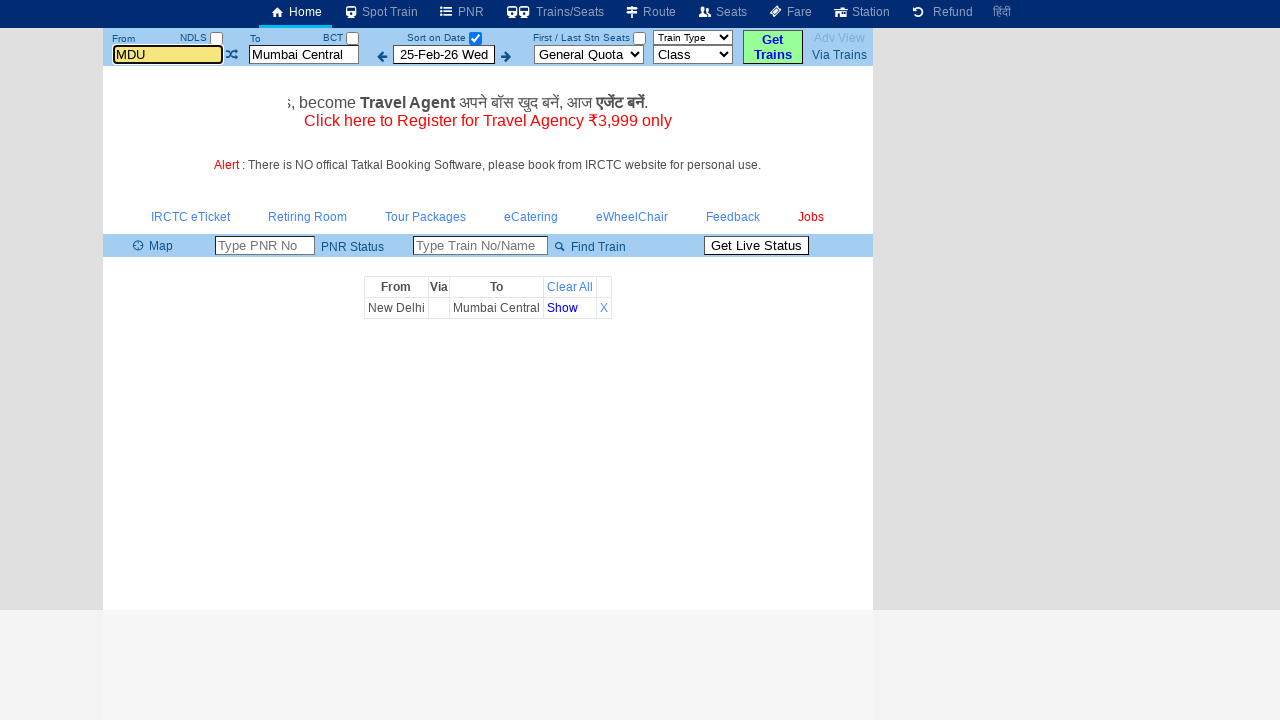

Cleared arrival station input field on input#txtStationTo
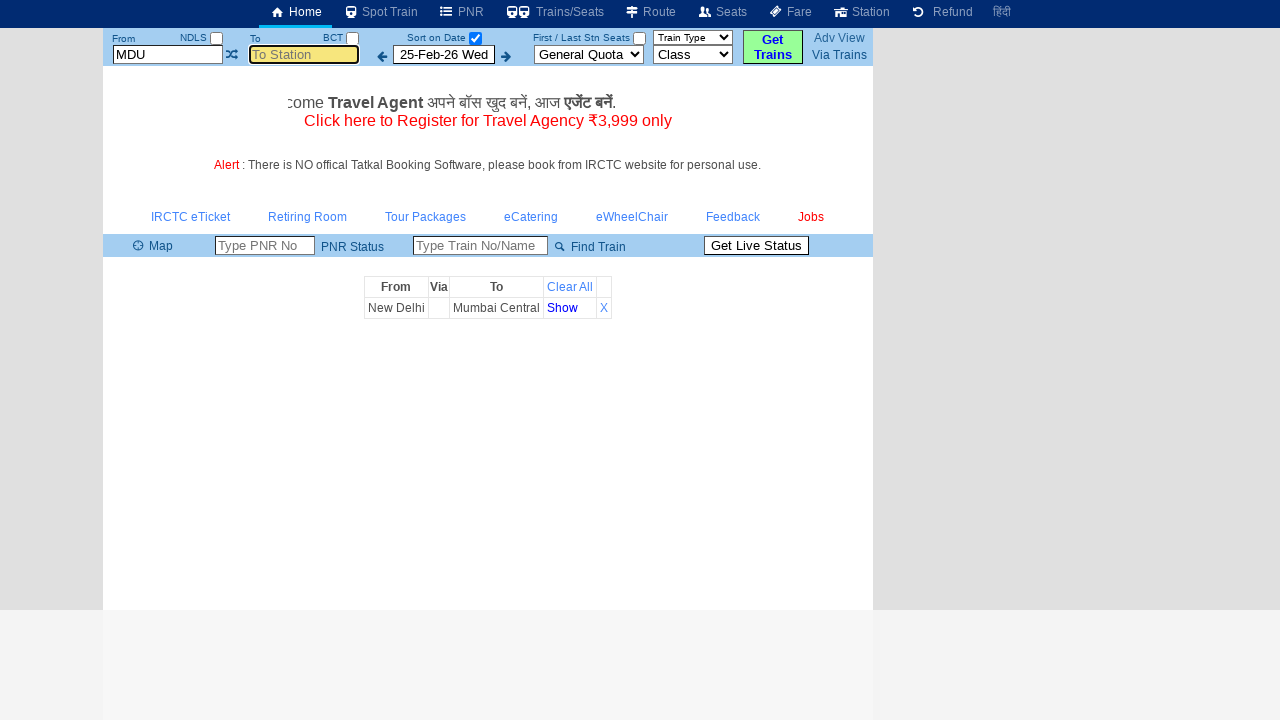

Filled arrival station with 'MAS' on input#txtStationTo
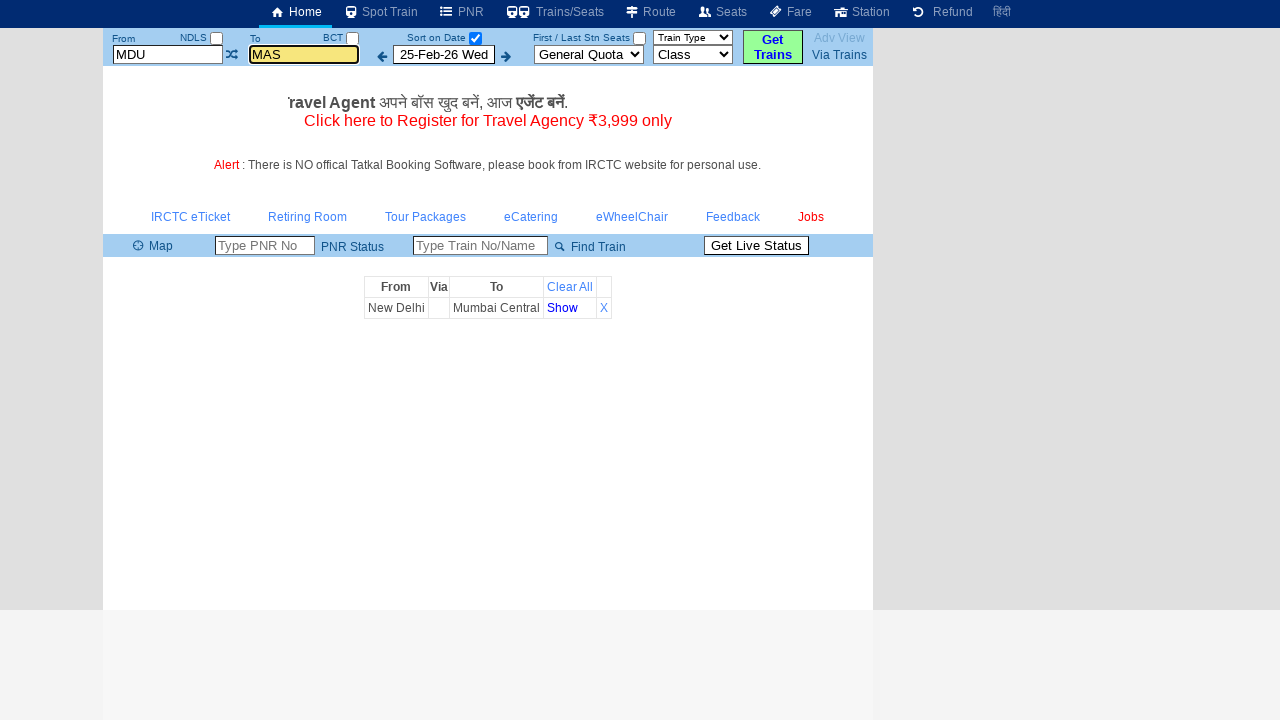

Pressed Tab to navigate from arrival station field on input#txtStationTo
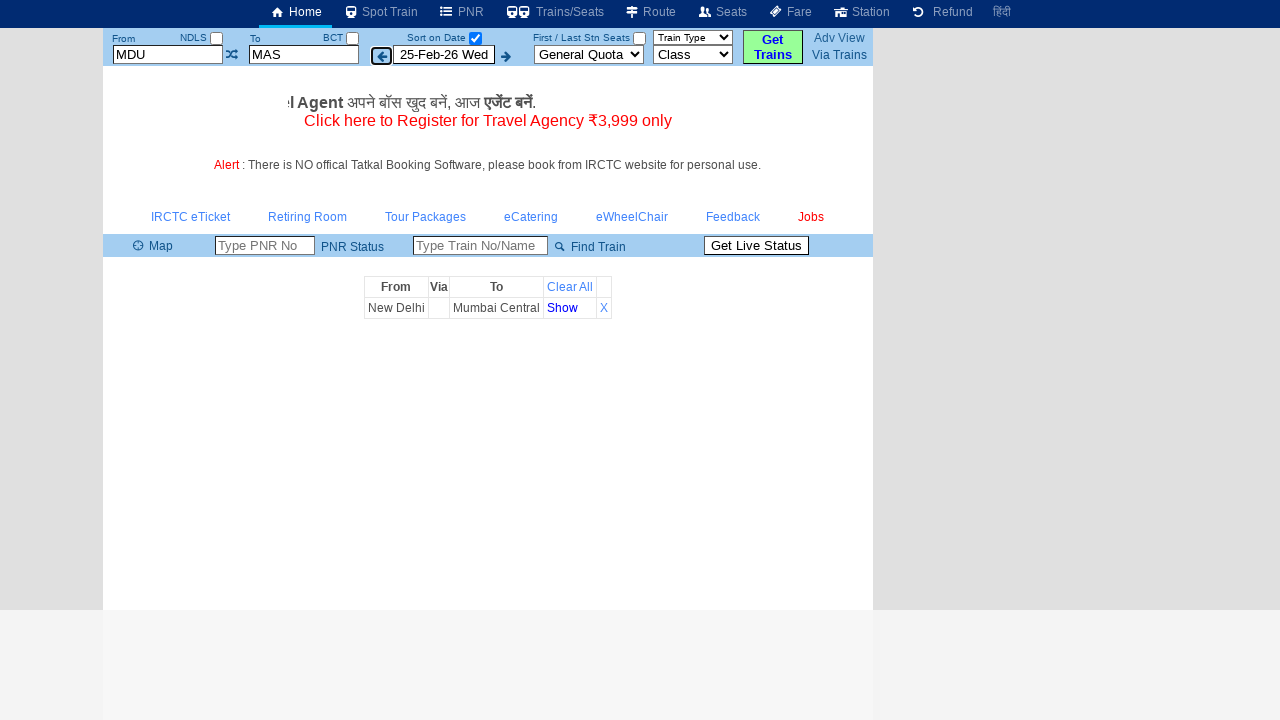

Pressed Enter to confirm arrival station on input#txtStationTo
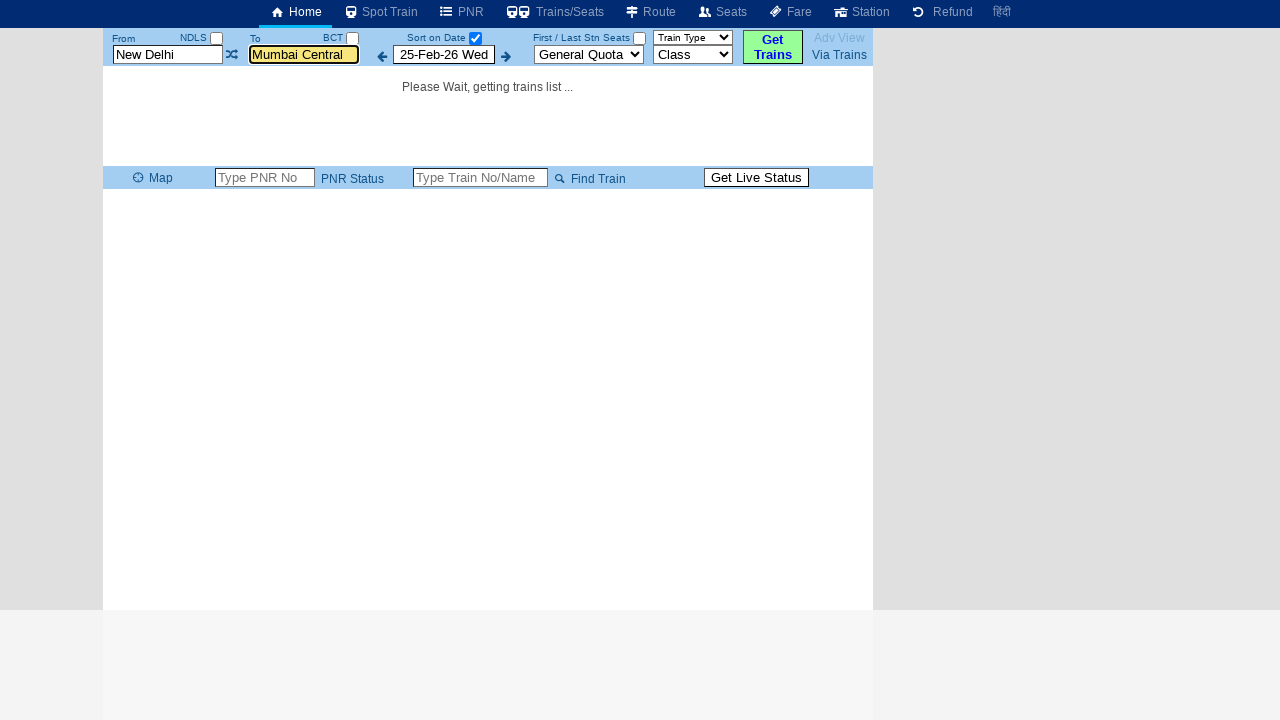

Unchecked date selection to display all trains at (475, 38) on #chkSelectDateOnly
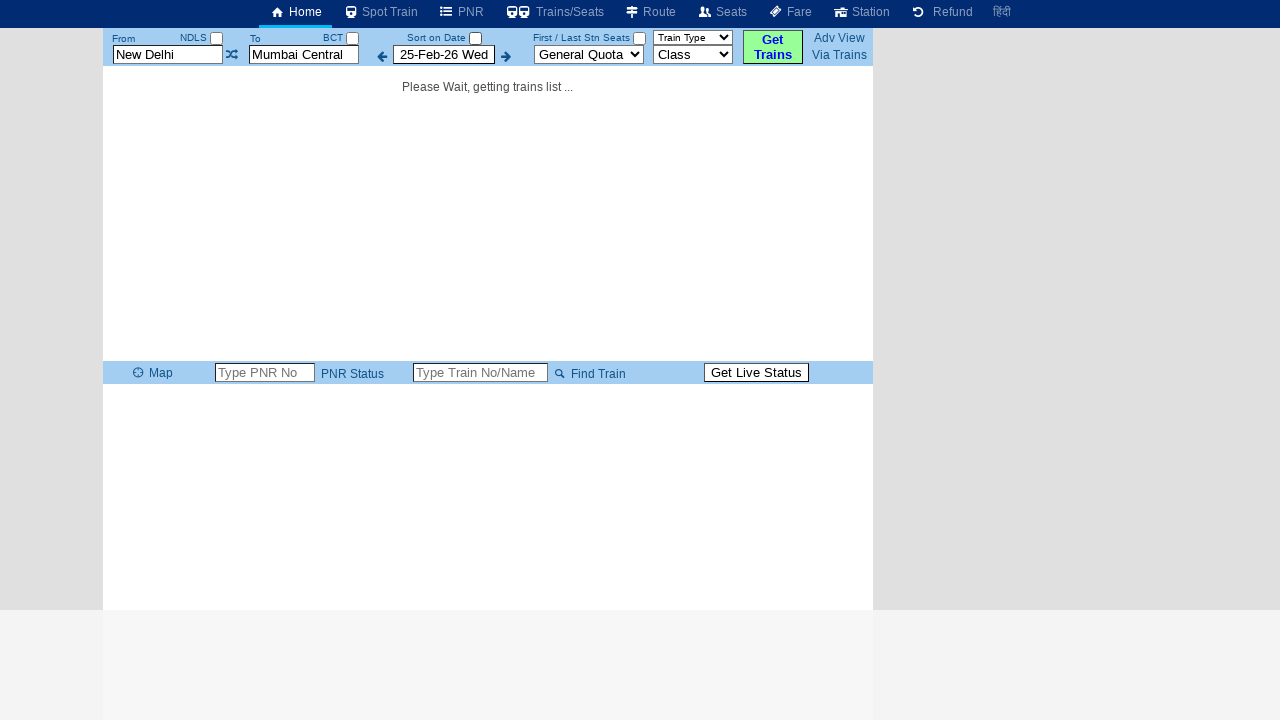

Train list table loaded successfully
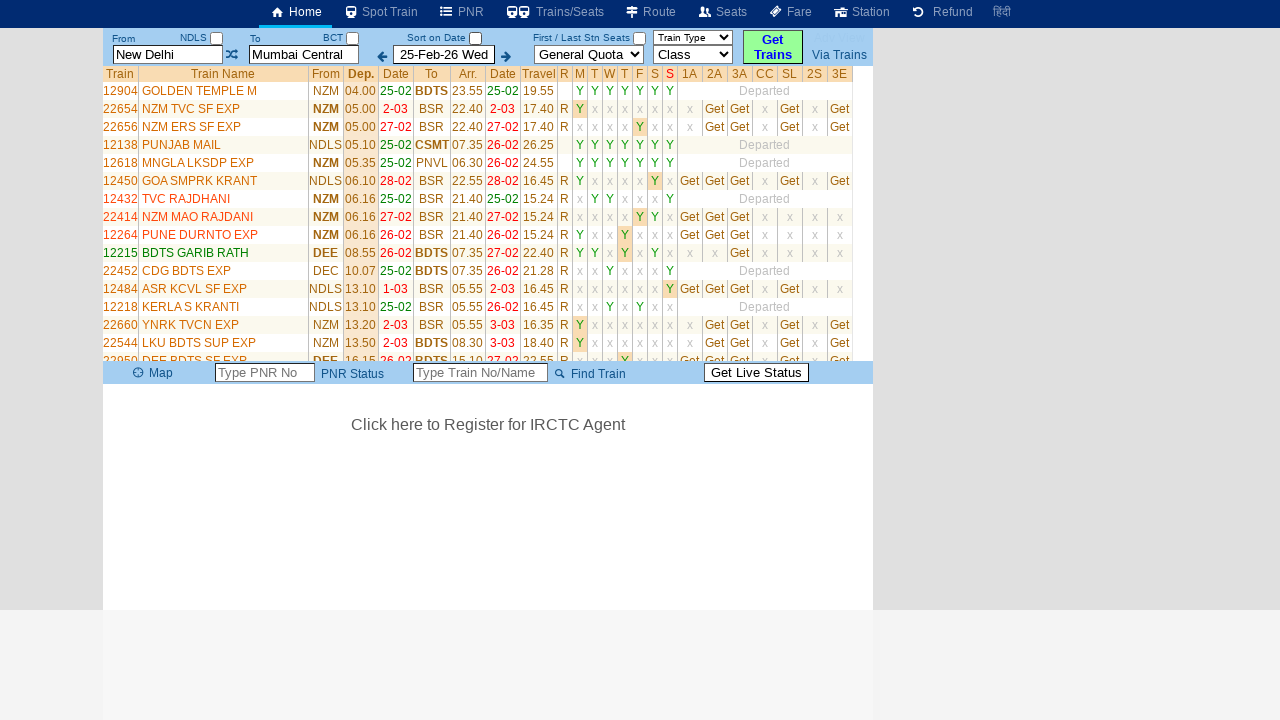

Found 35 trains in the search results
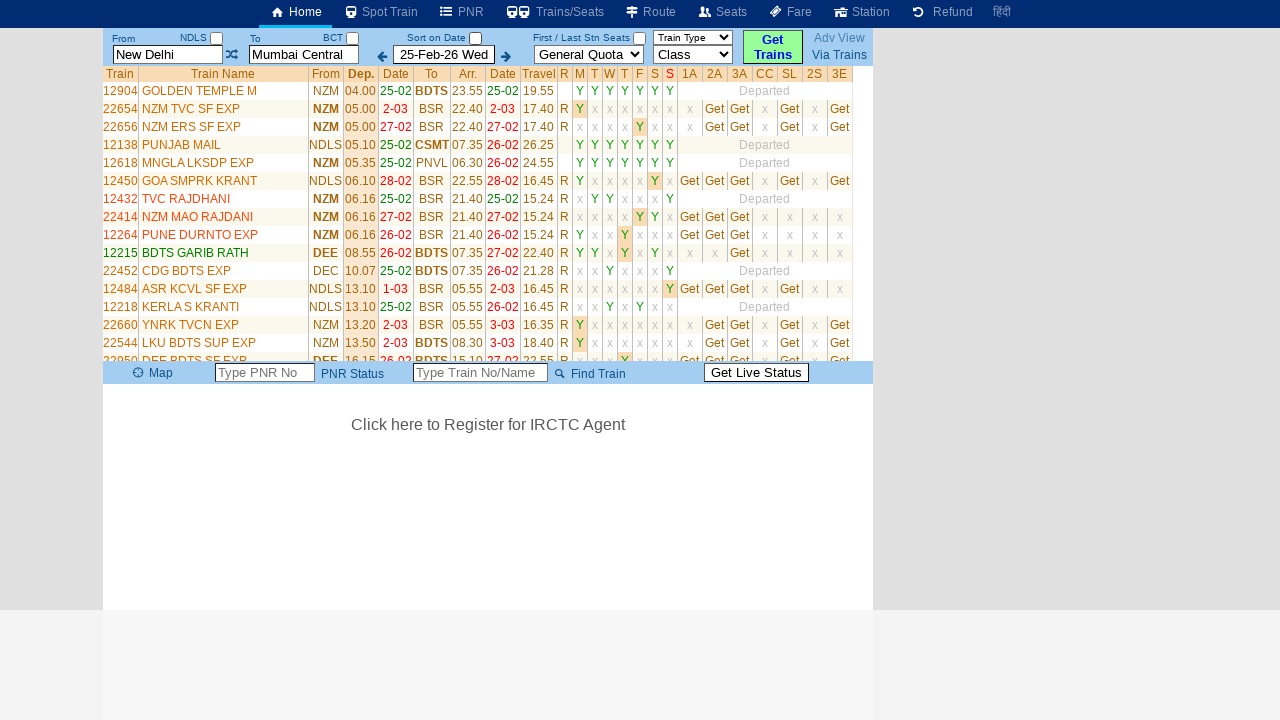

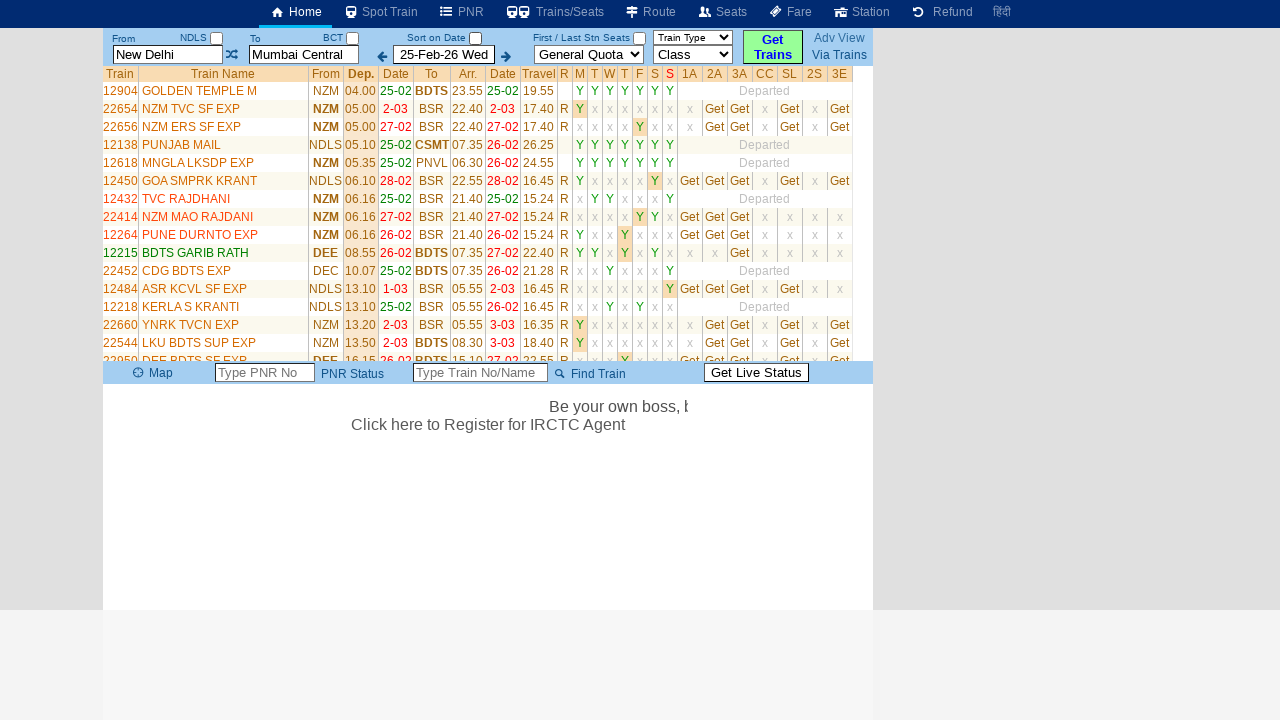